Tests drag and drop functionality on the jQuery UI demo page by dragging an element from one location to another within an iframe

Starting URL: https://jqueryui.com/droppable/

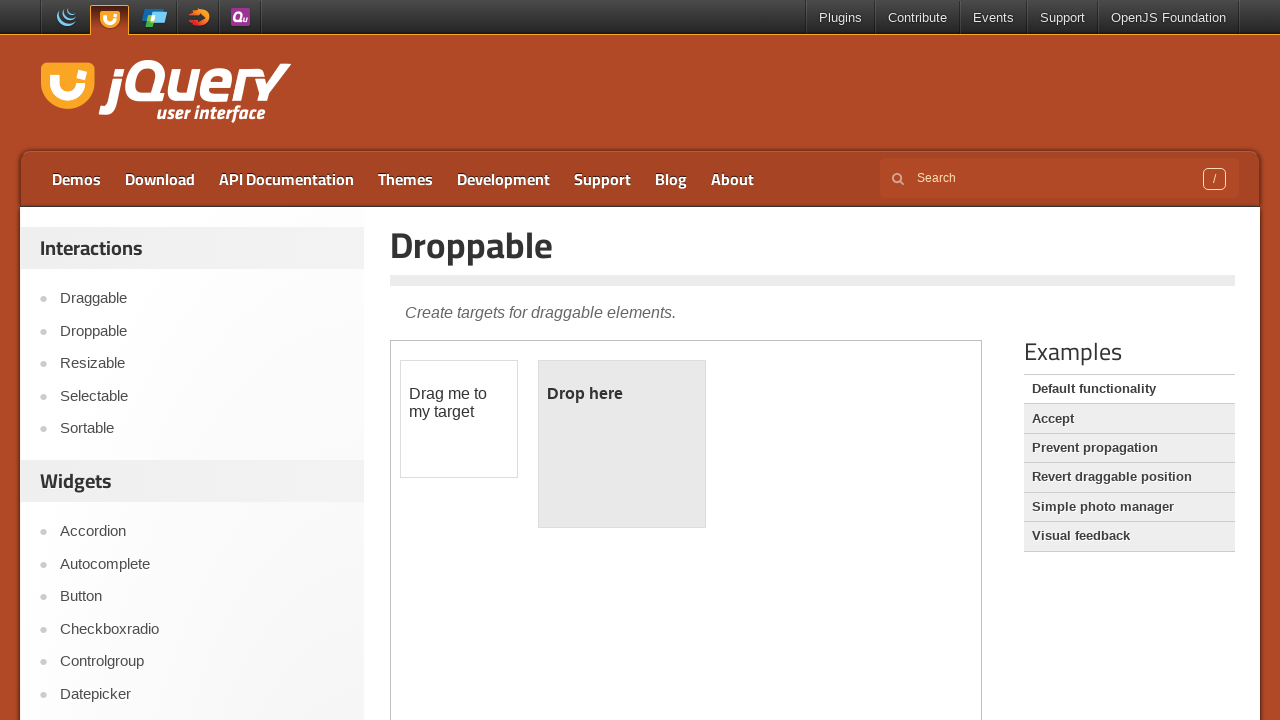

Located the iframe containing the drag and drop demo
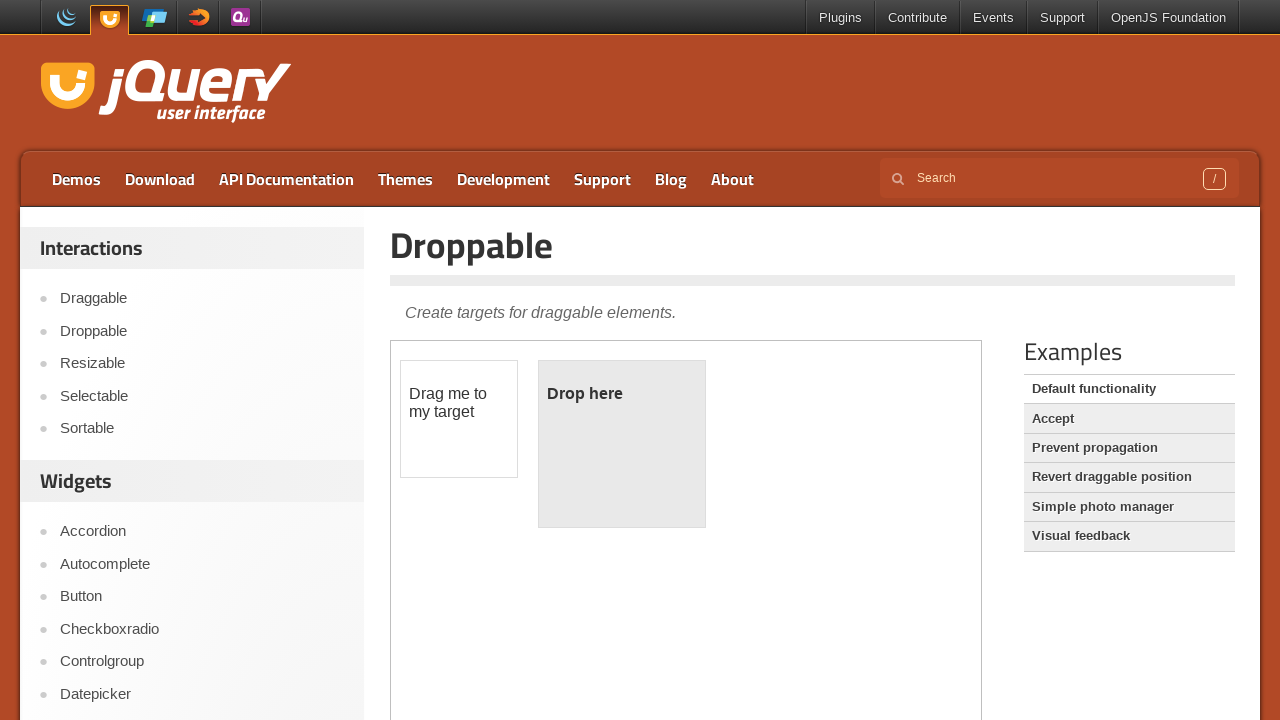

Located the draggable element with id 'draggable'
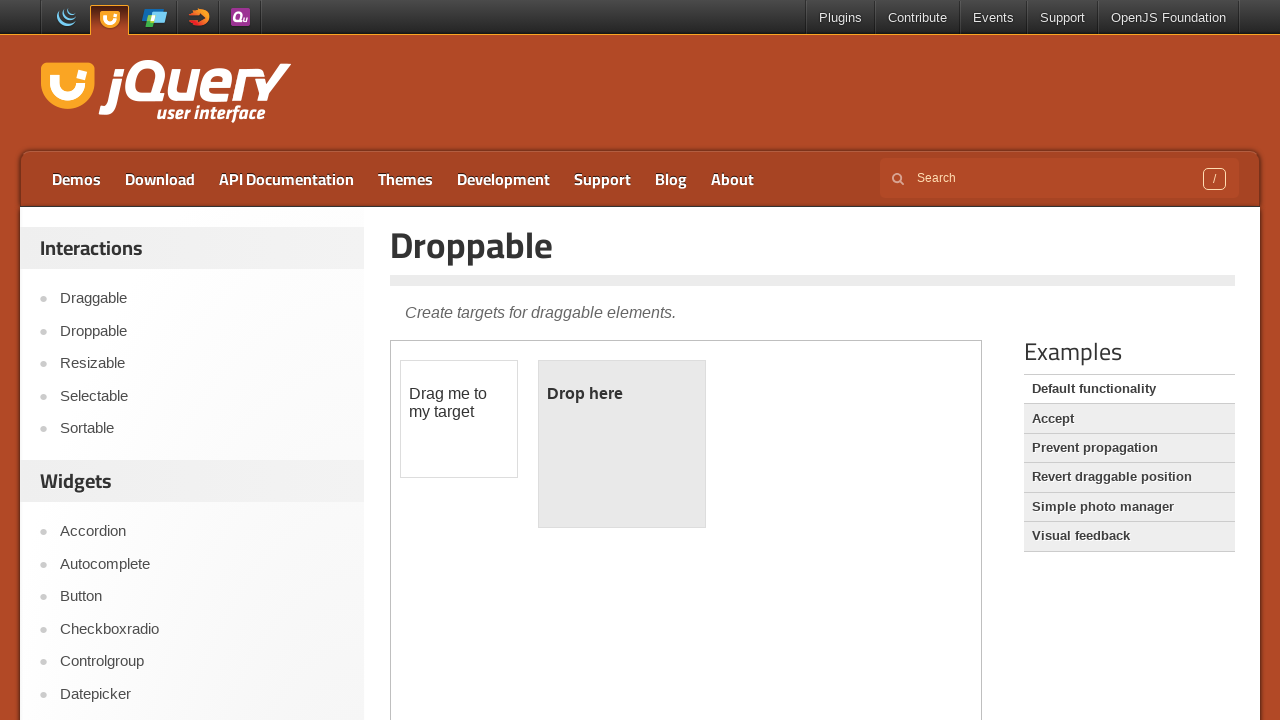

Located the droppable target element with id 'droppable'
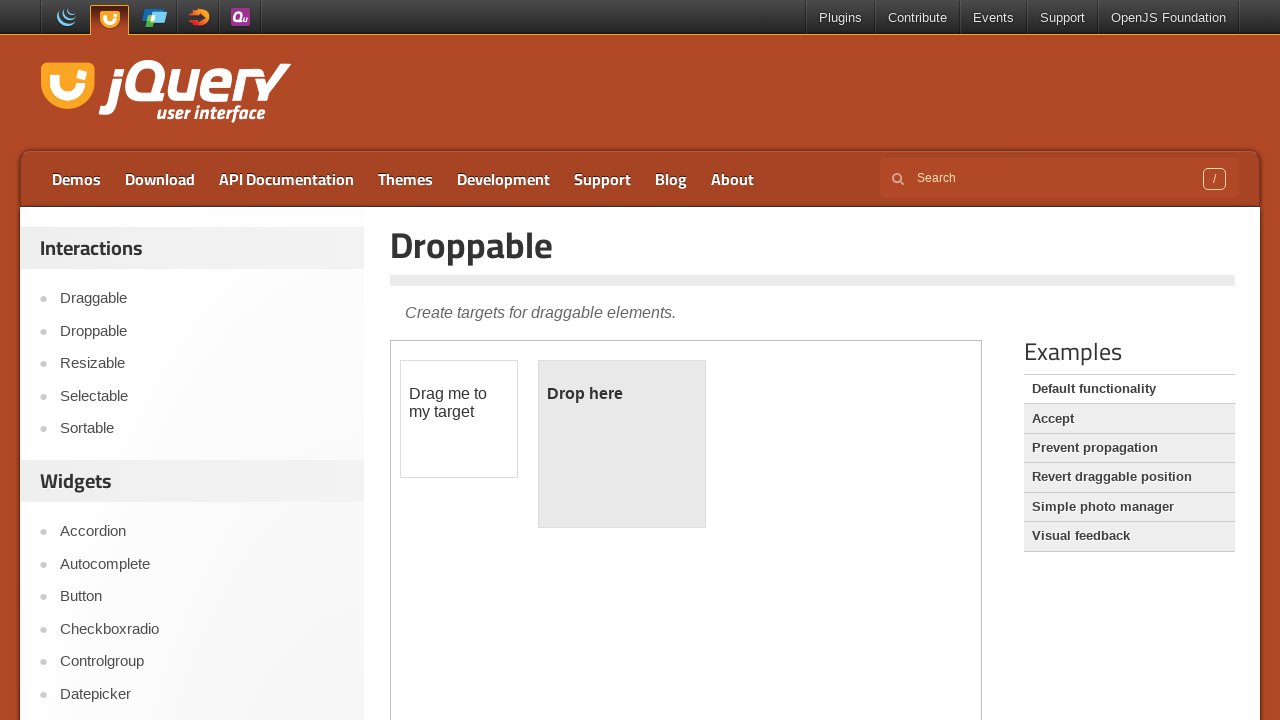

Dragged the draggable element to the droppable target at (622, 444)
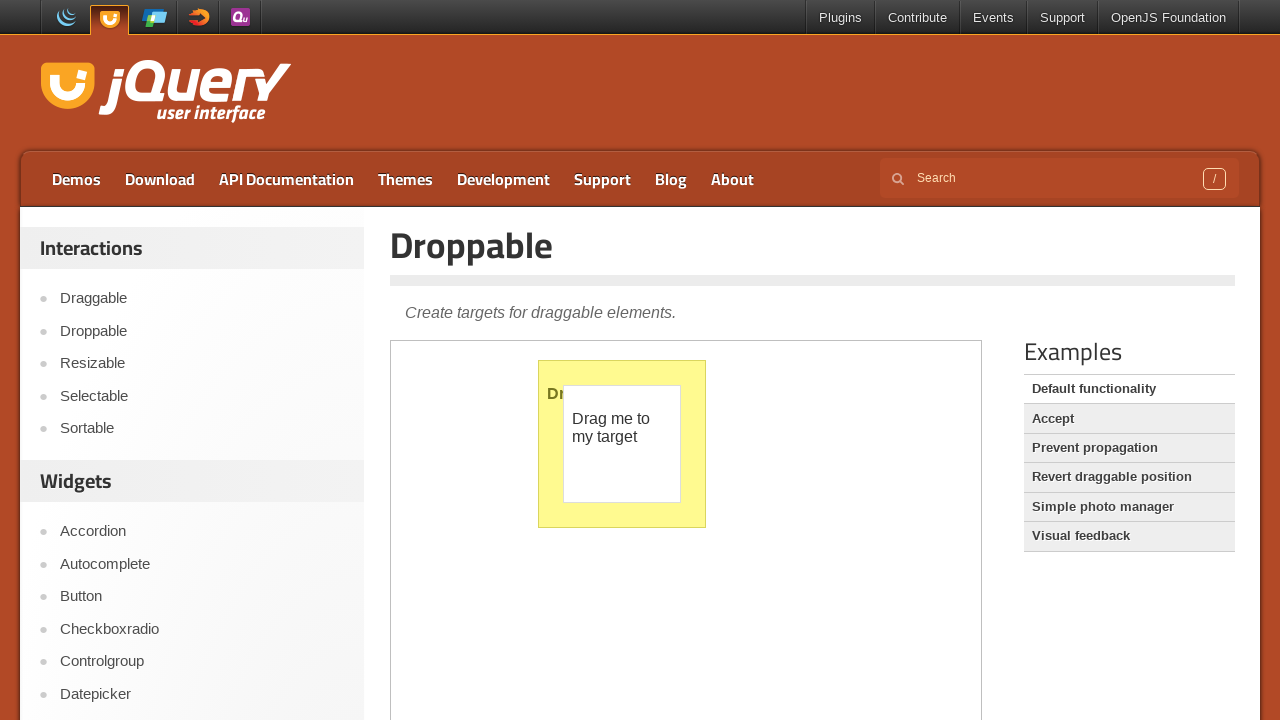

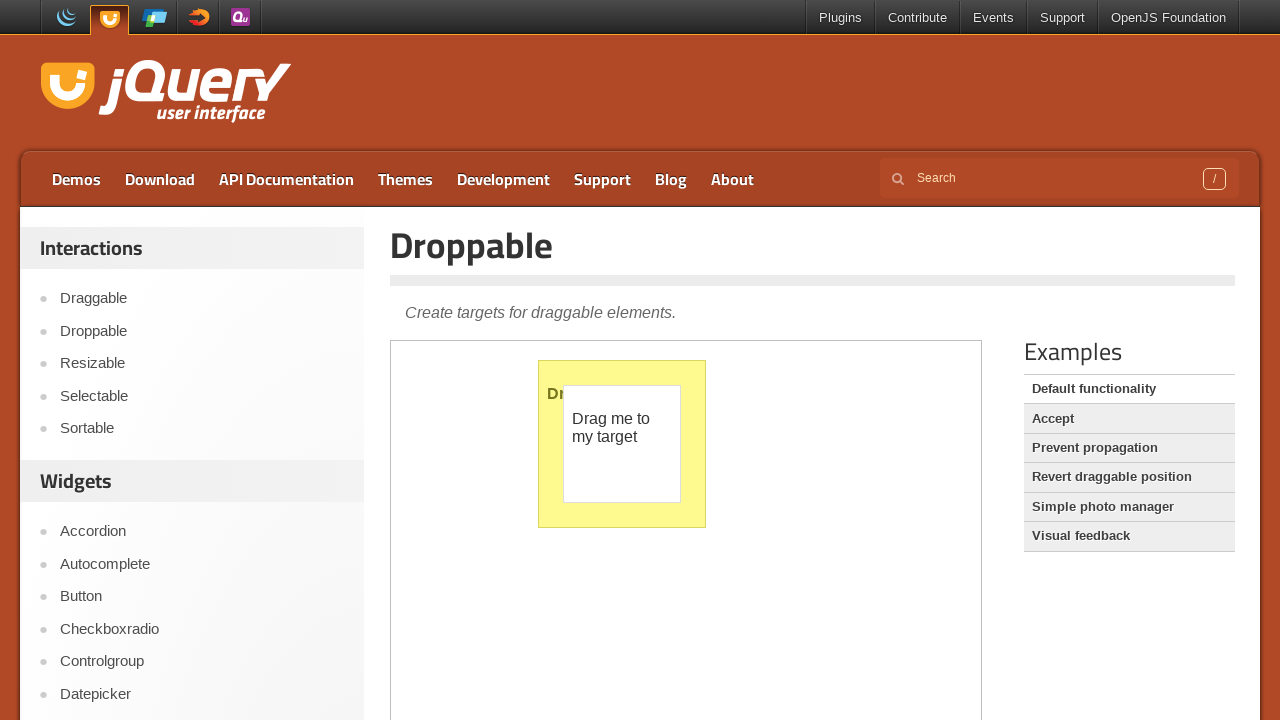